Tests multi-select dropdown functionality by selecting countries, clicking first/last selected buttons, and verifying the selections are captured correctly

Starting URL: https://testing.qaautomationlabs.com/dropdown.php

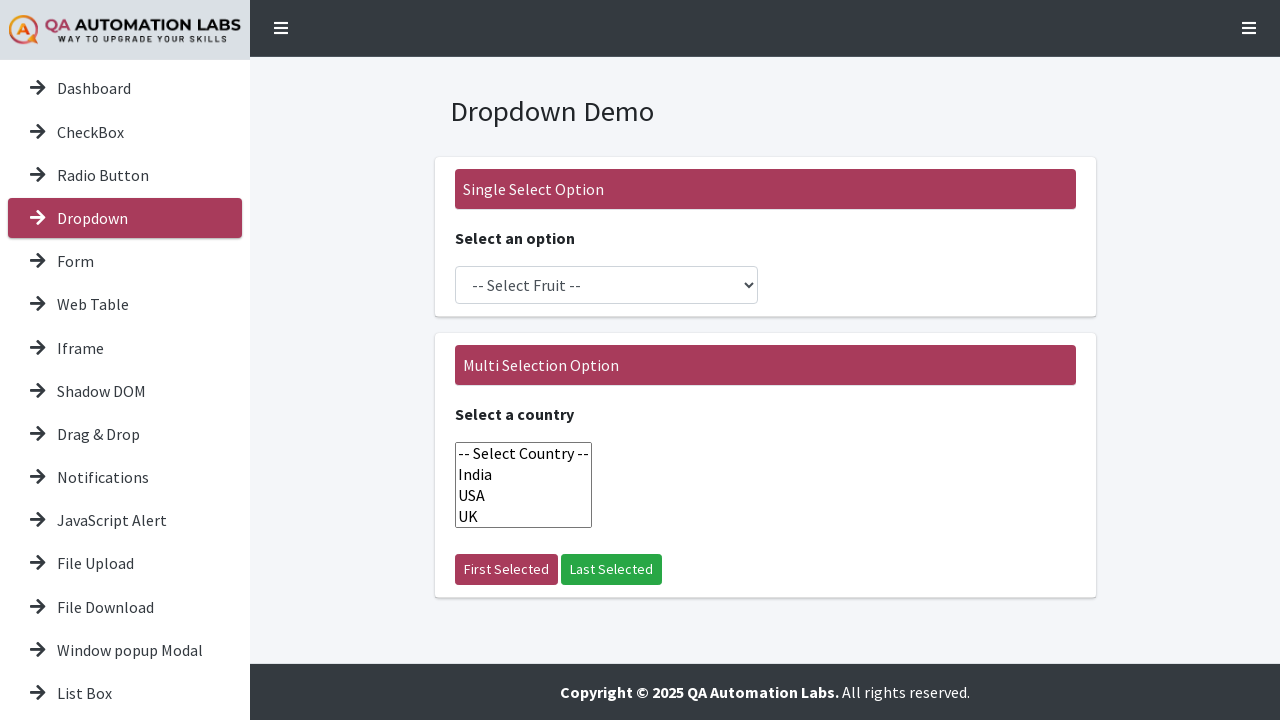

Selected 'USA' from the country dropdown on #countryDropdown
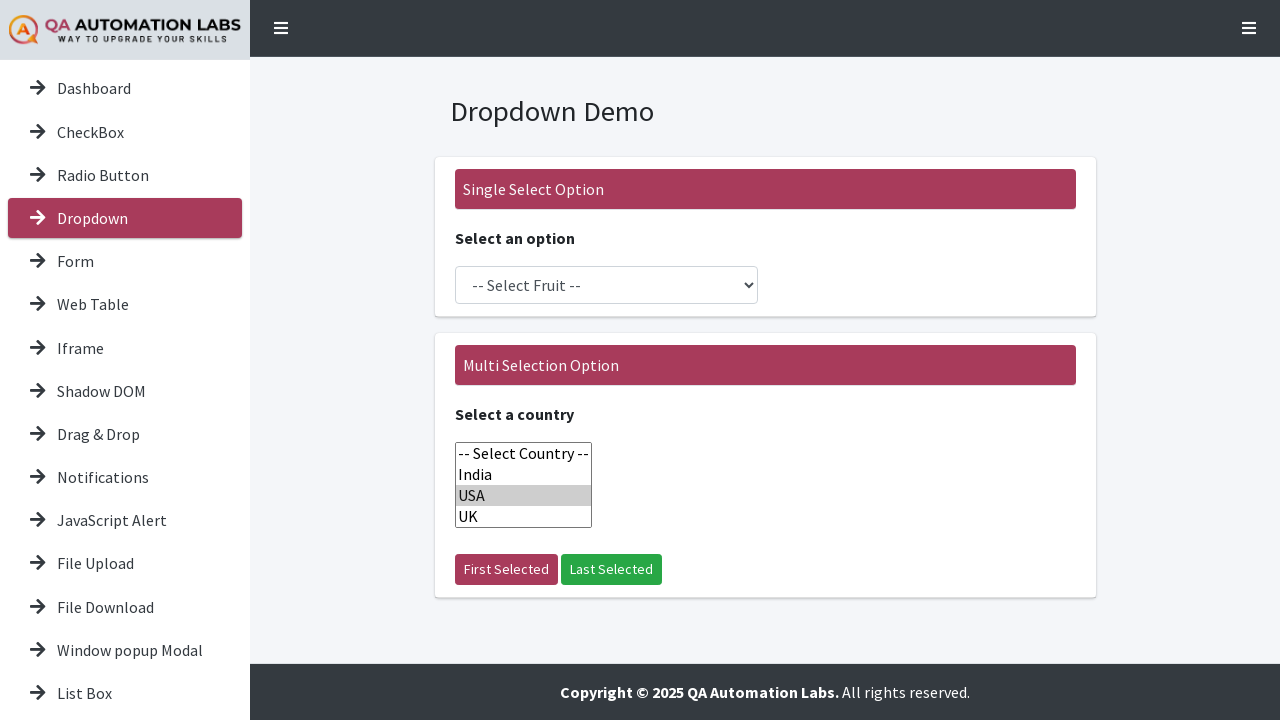

Clicked 'First Selected' button at (506, 570) on xpath=//button[text()='First Selected']
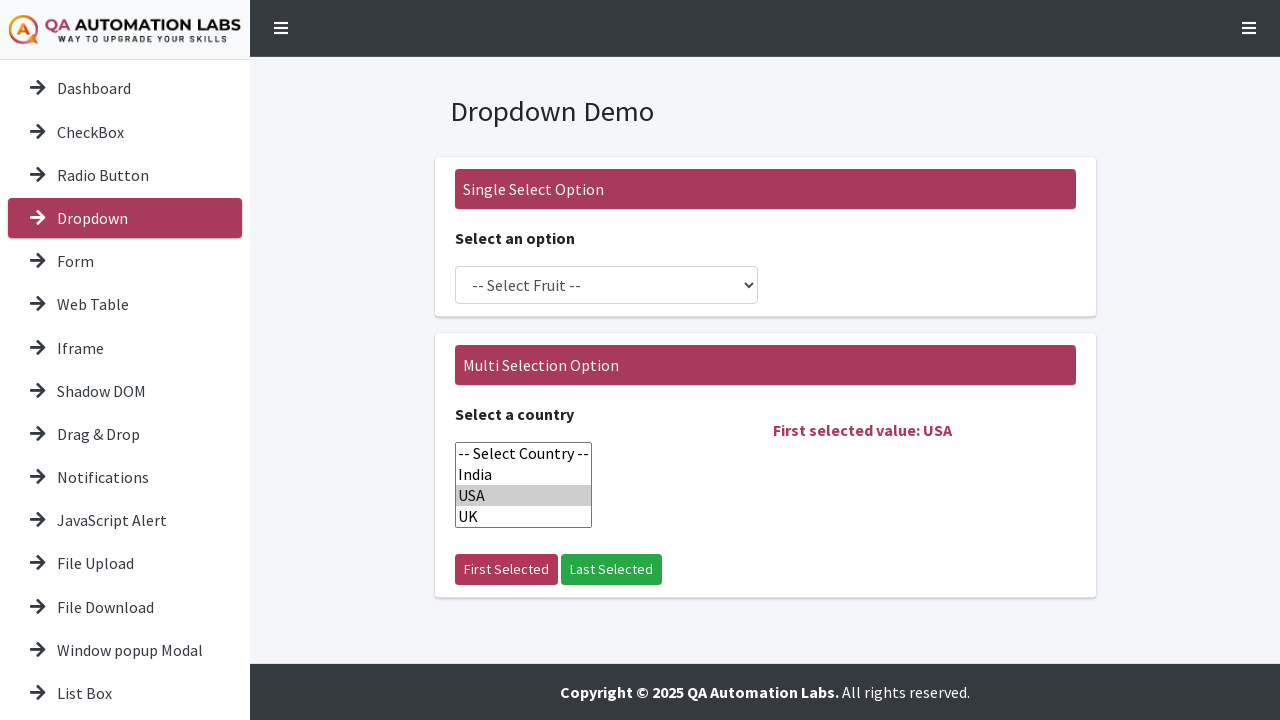

Selected 'Australia' from the country dropdown on #countryDropdown
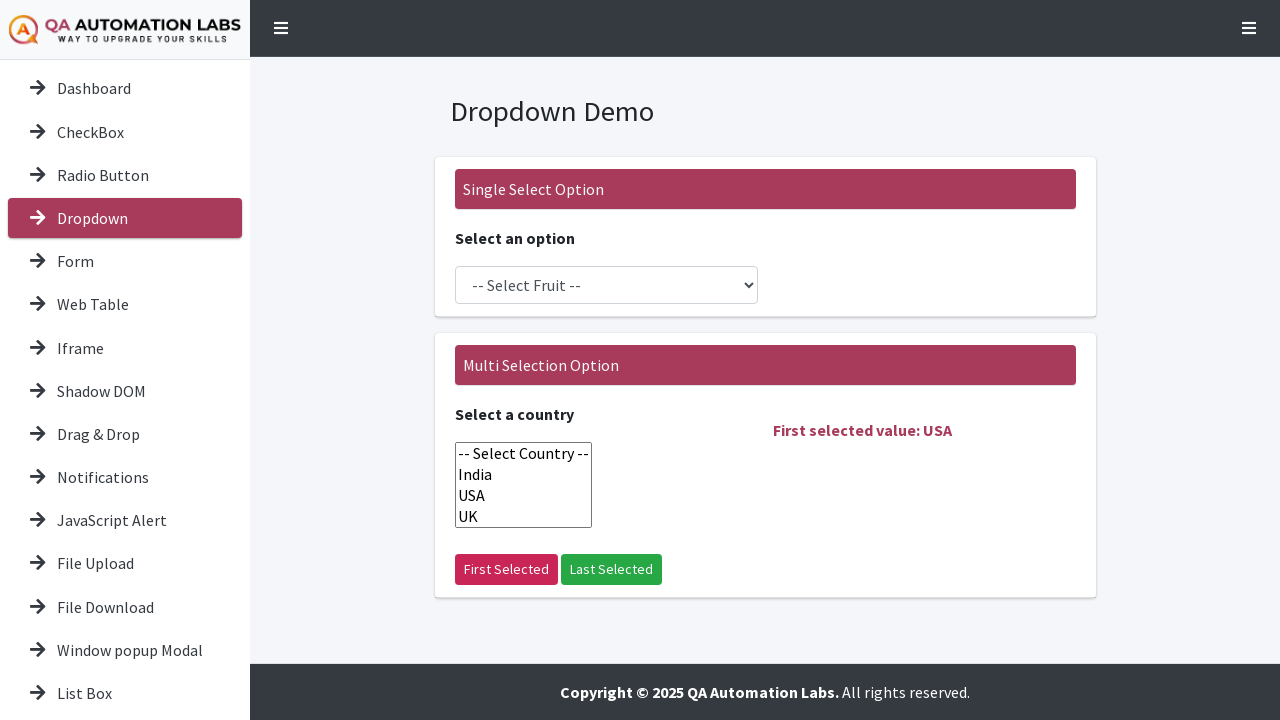

Clicked 'Last Selected' button at (611, 570) on xpath=//button[text()='Last Selected']
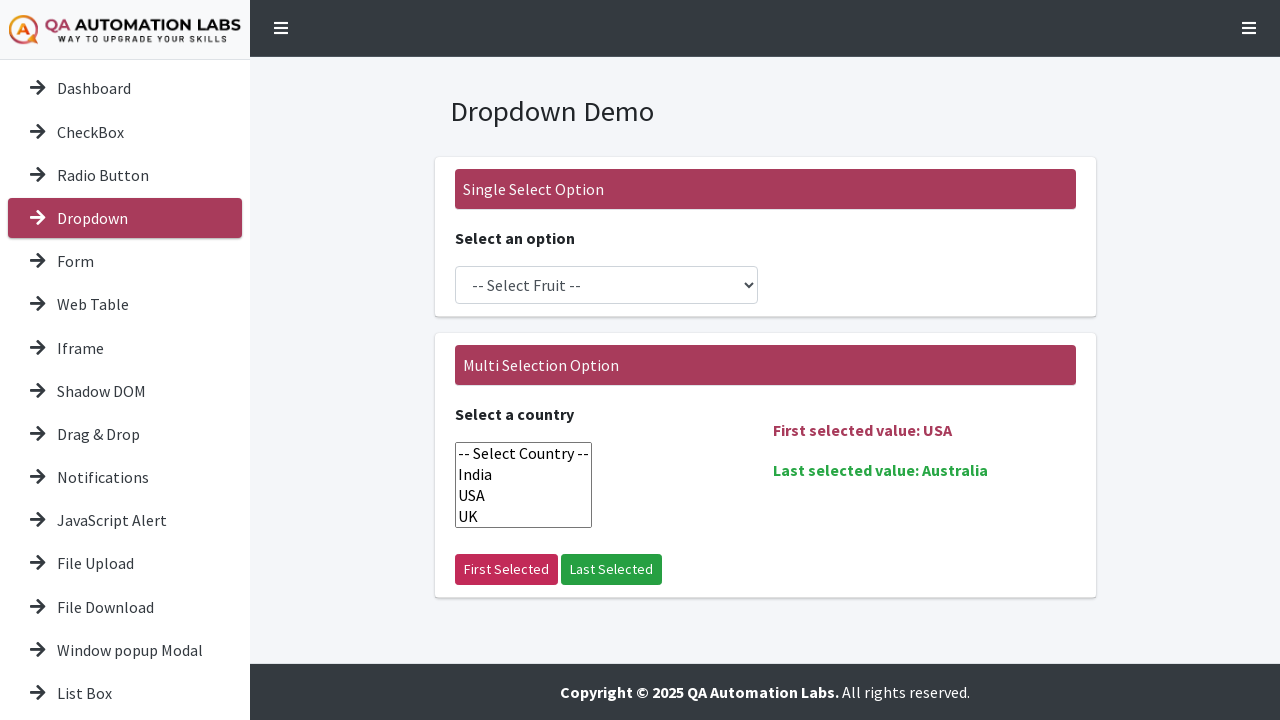

First output element became visible
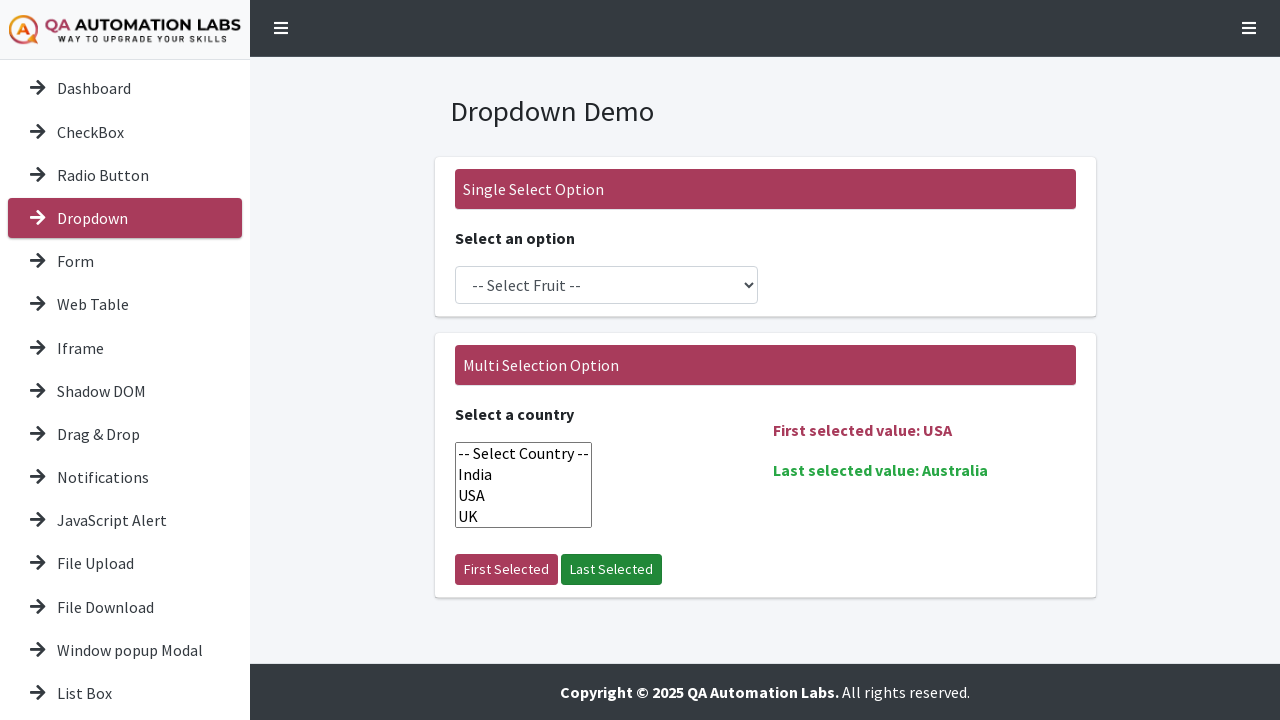

Last output element became visible
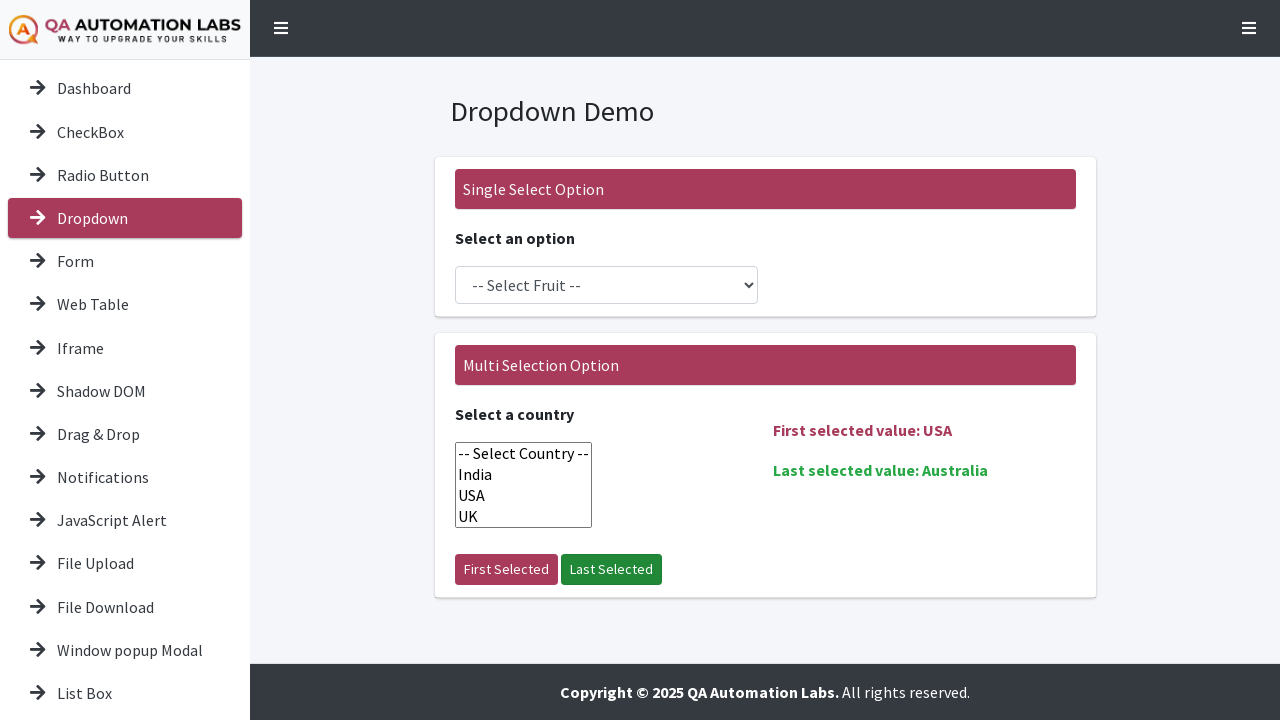

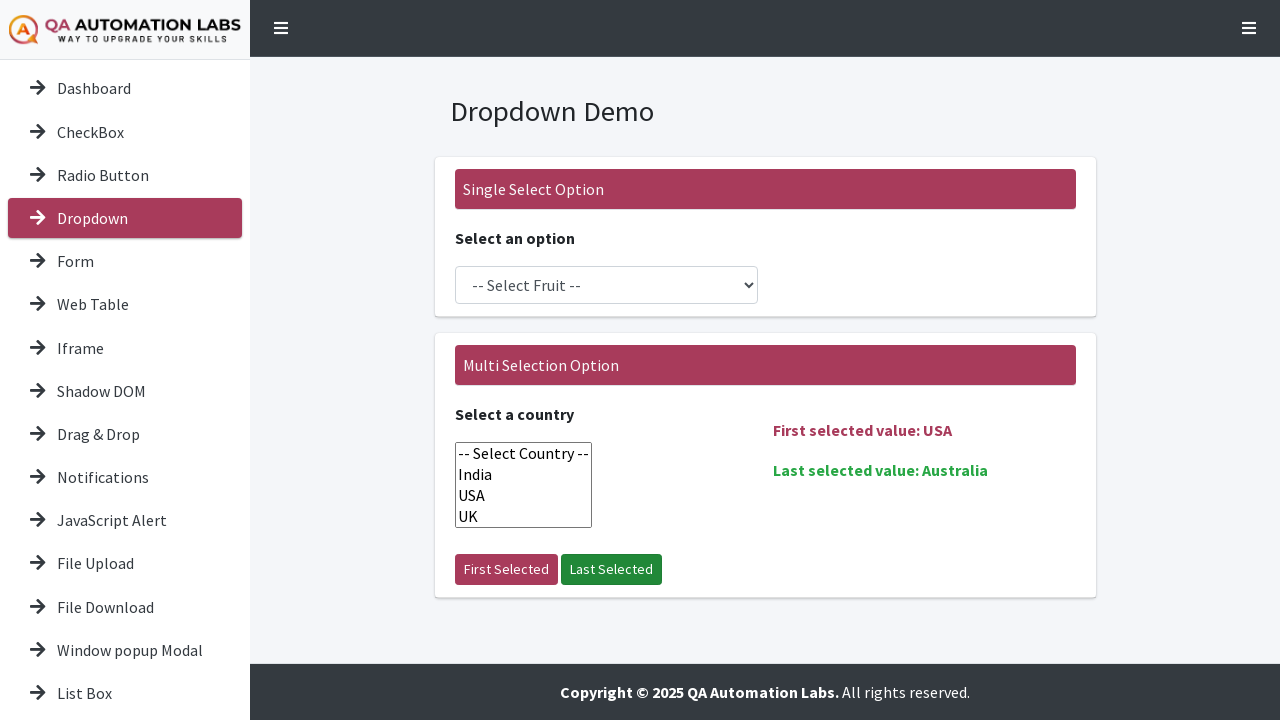